Automates a demo sign-up form by filling in first name, last name, selecting gender and experience radio buttons, entering a date, selecting profession and automation tool checkboxes, choosing options from dropdown menus, and clicking submit.

Starting URL: https://www.techlistic.com/p/selenium-practice-form.html

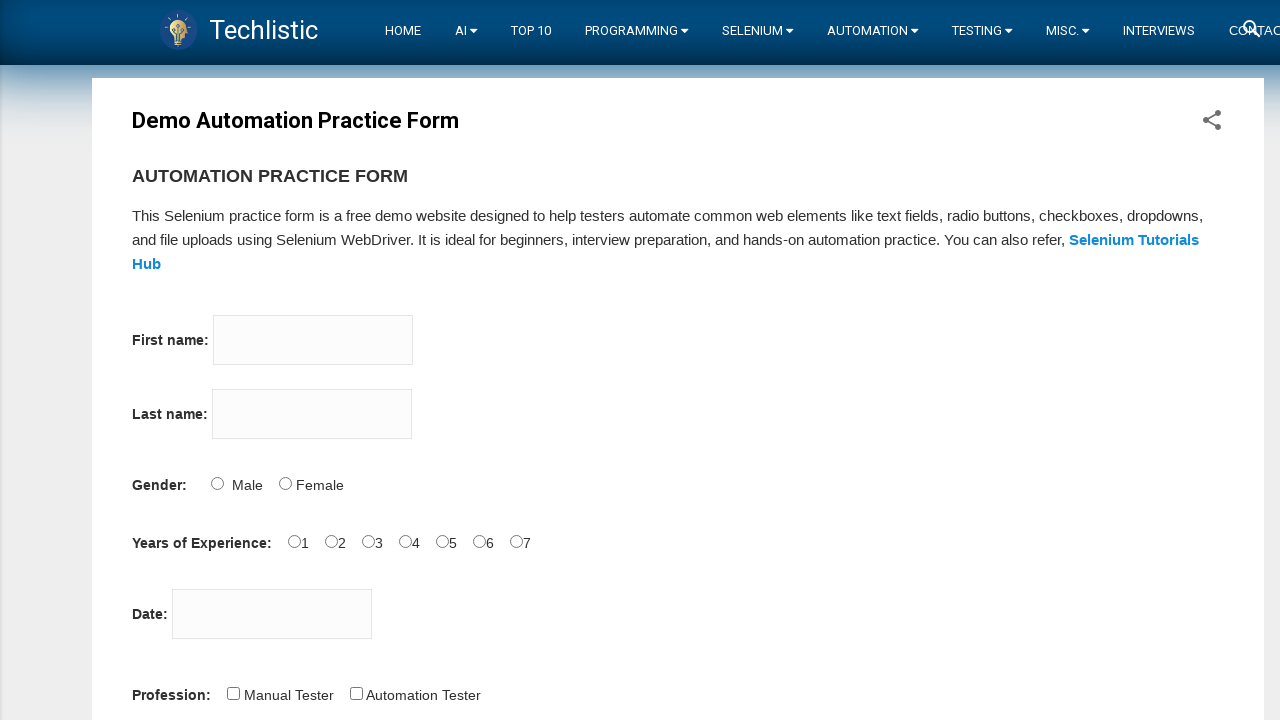

Clicked on first name input field at (313, 340) on input[name='firstname']
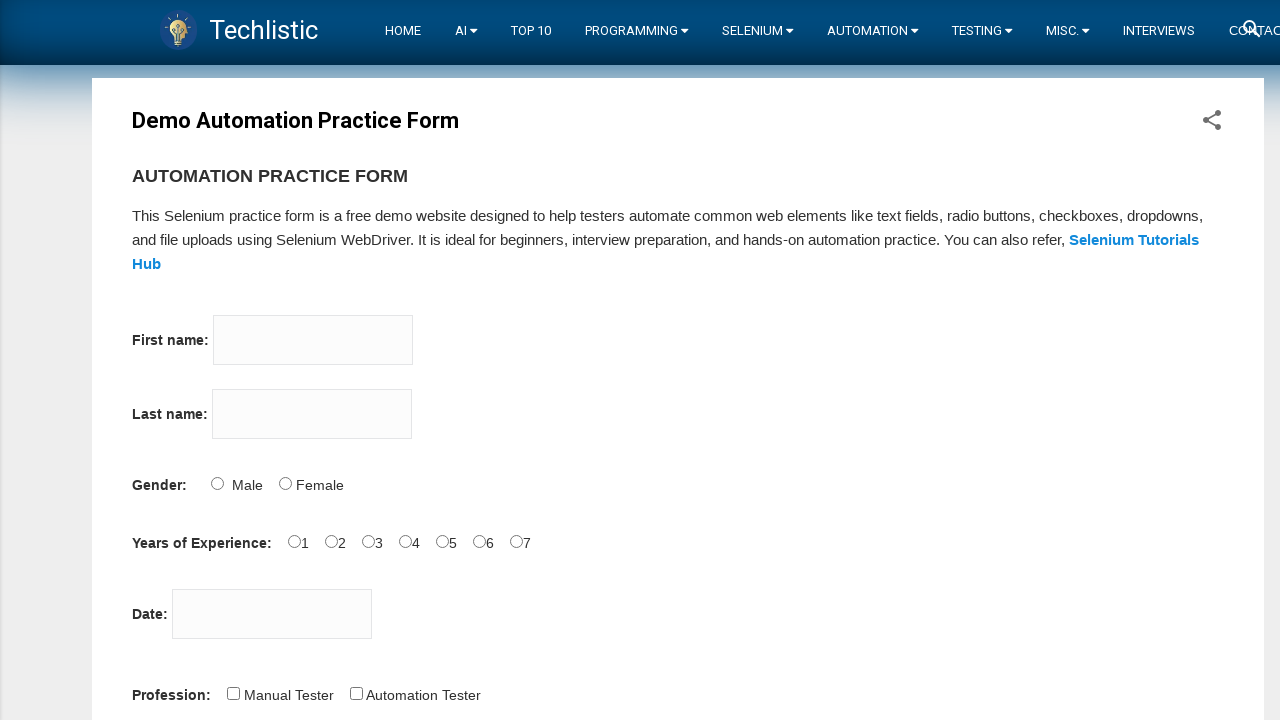

Filled first name field with 'Sarah' on input[name='firstname']
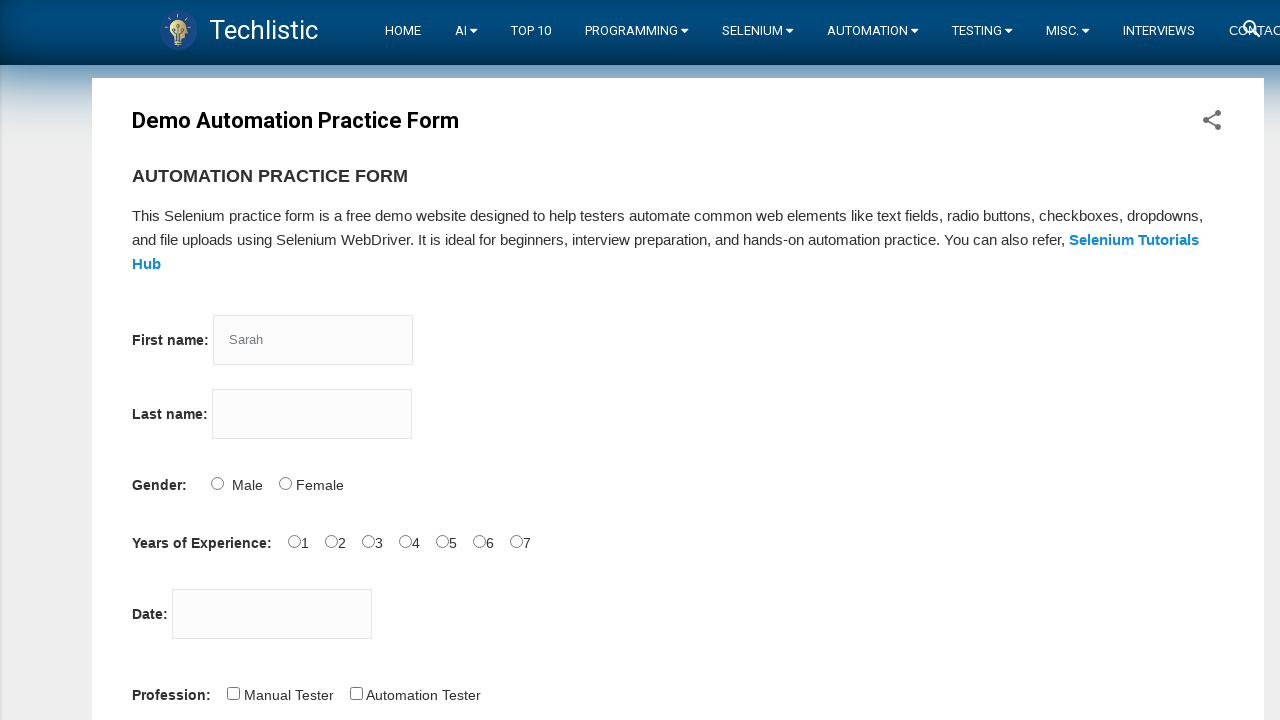

Clicked on last name input field at (312, 414) on input[name='lastname']
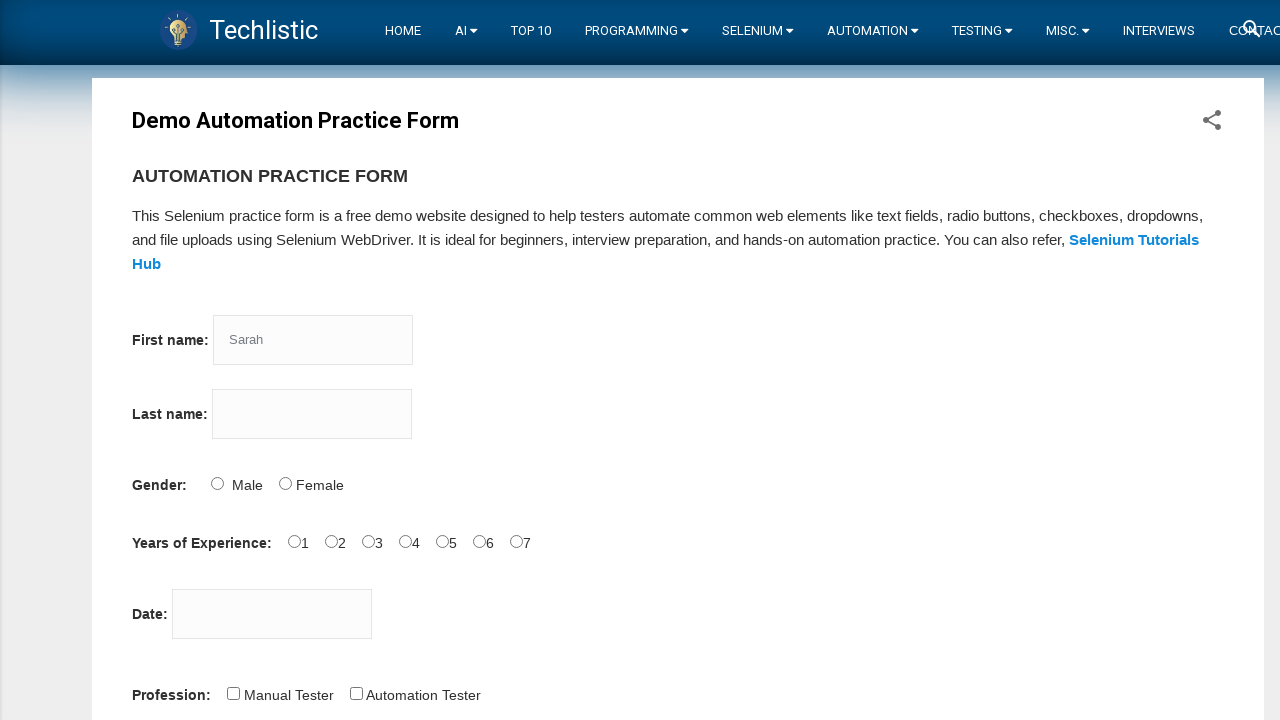

Filled last name field with 'Johnson' on input[name='lastname']
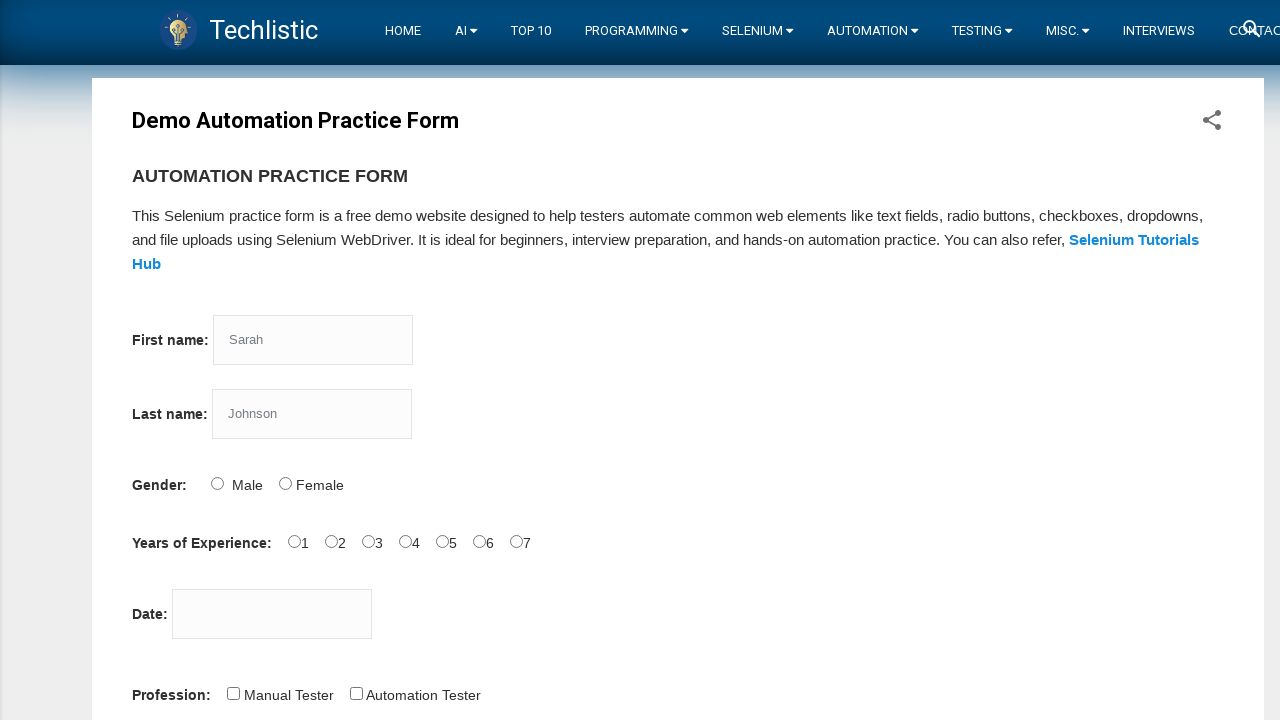

Selected Male gender radio button at (217, 483) on #sex-0
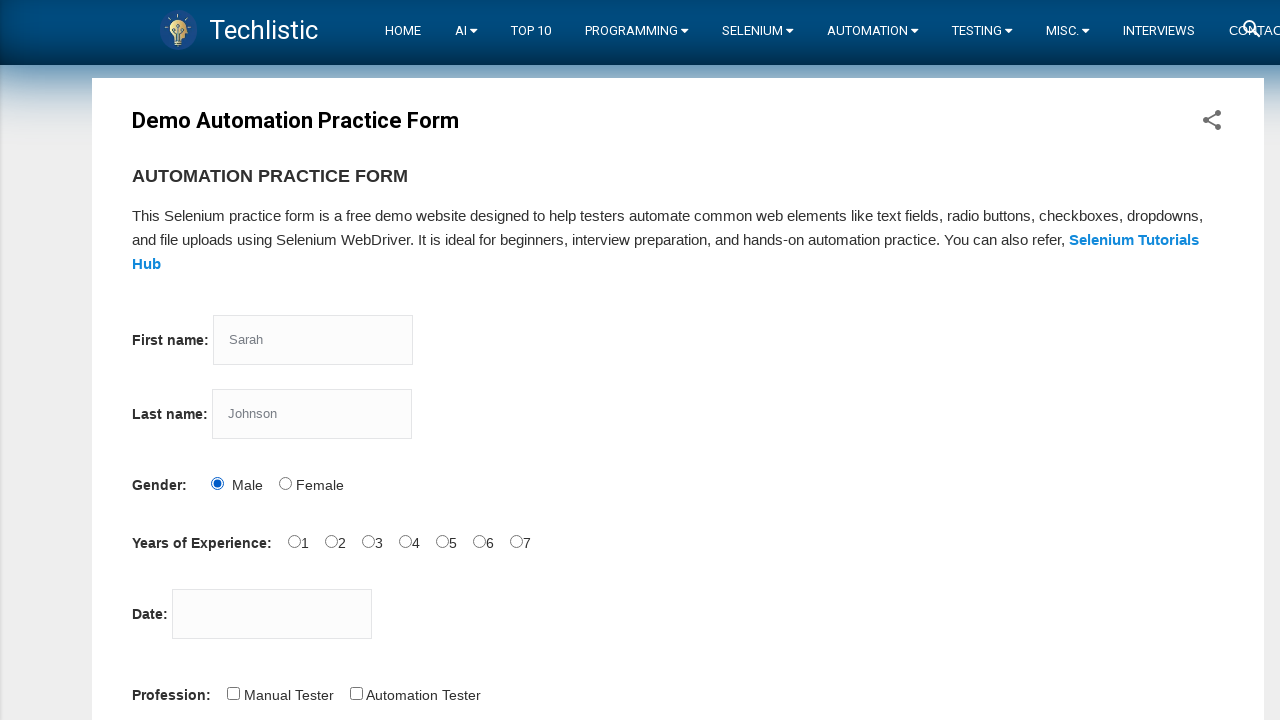

Selected 5 years of experience radio button at (442, 541) on #exp-4
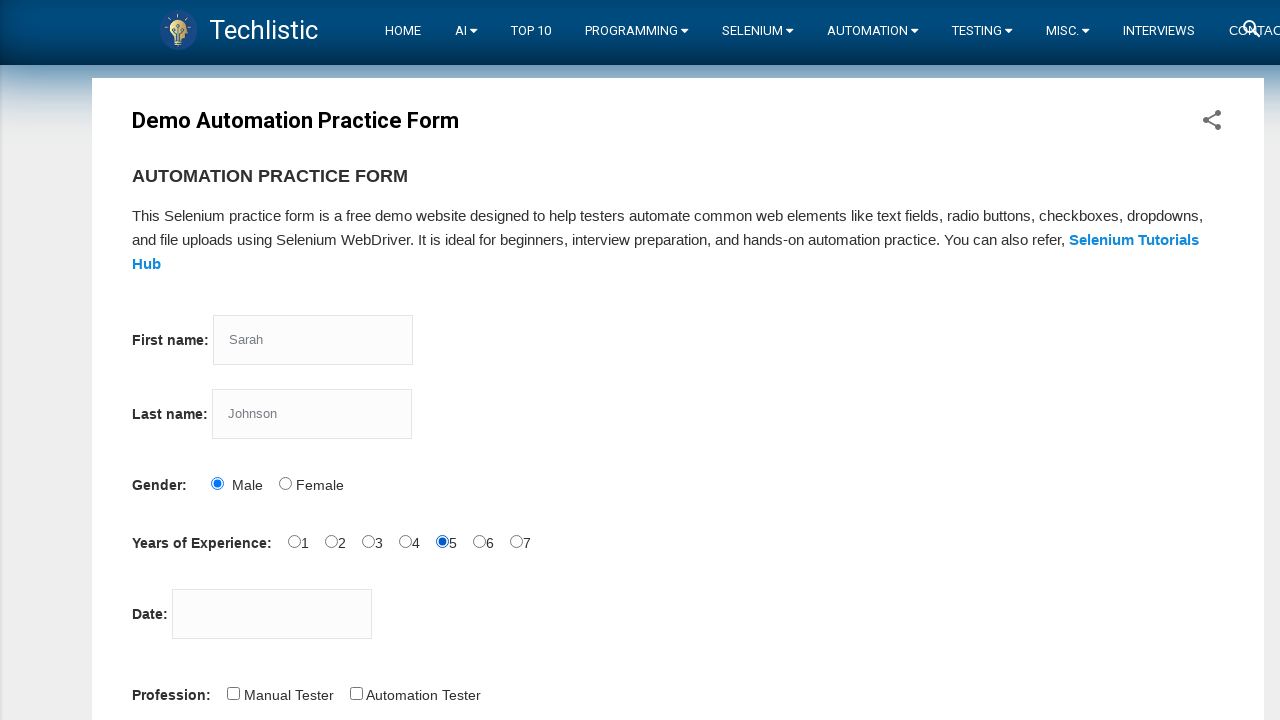

Clicked on date picker field at (272, 614) on #datepicker
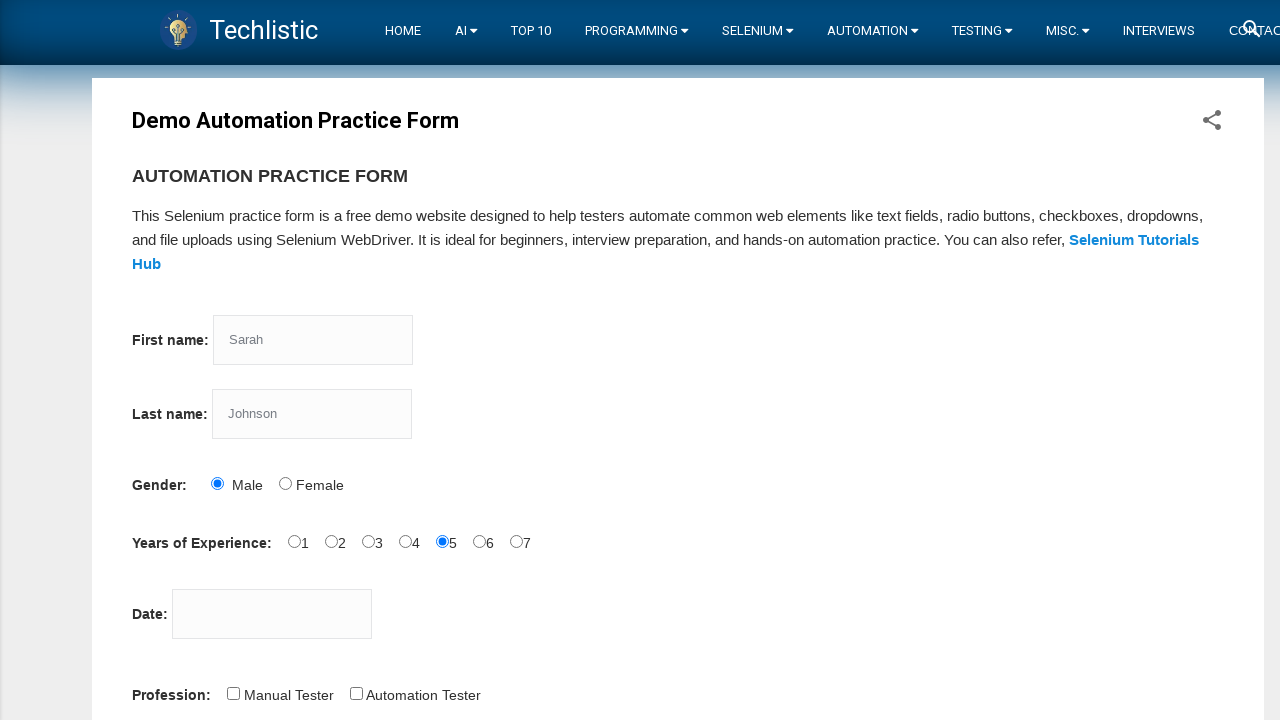

Filled date field with '22-03-2024' on #datepicker
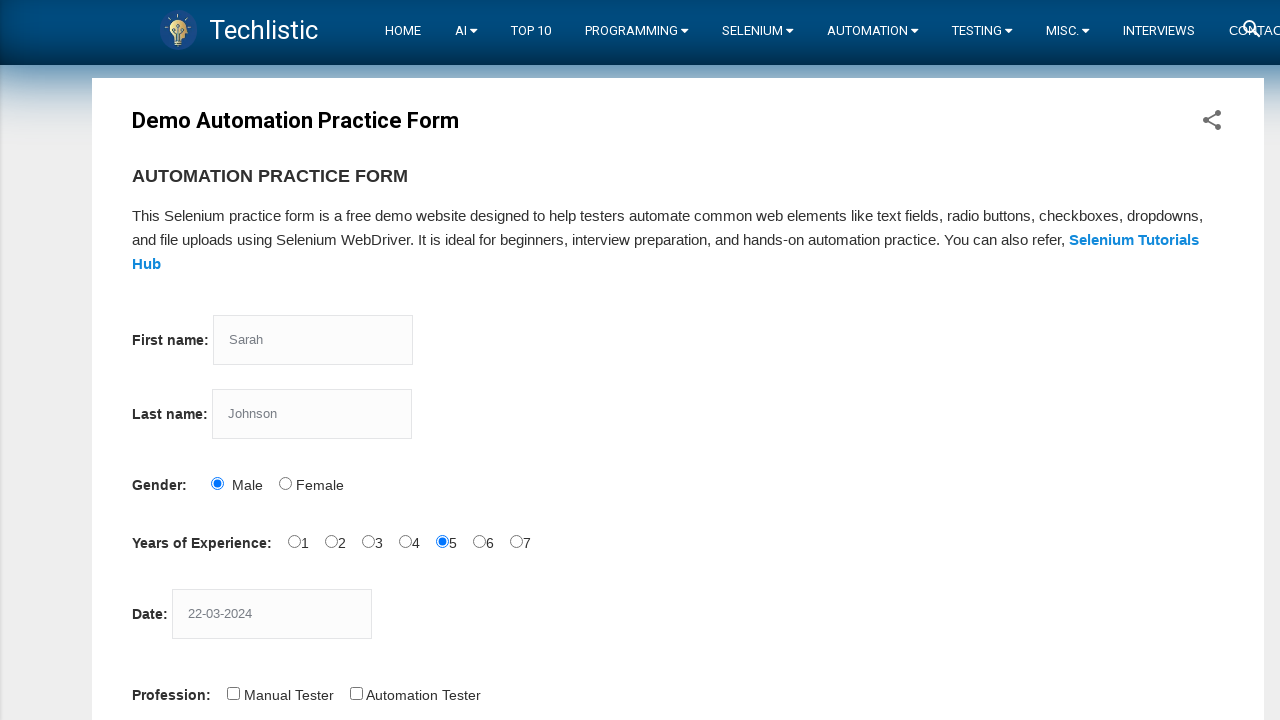

Selected Automation Tester profession checkbox at (356, 693) on #profession-1
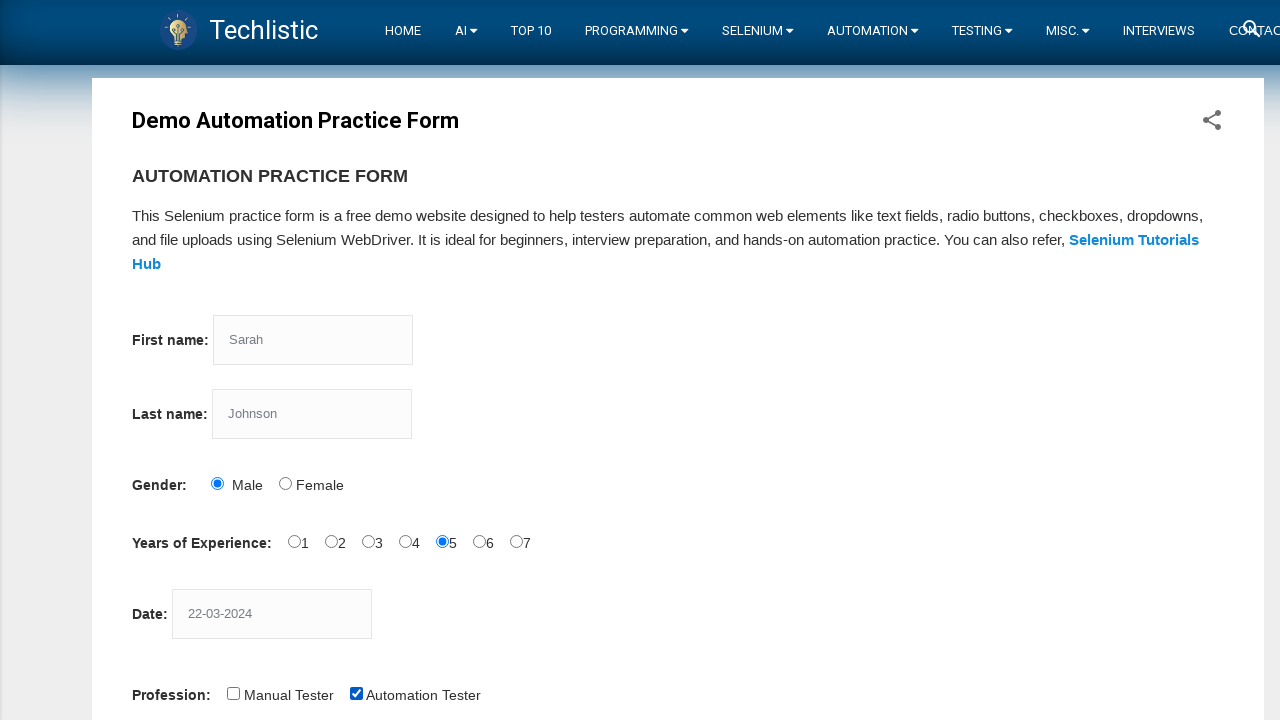

Selected Selenium Webdriver automation tool checkbox at (446, 360) on #tool-2
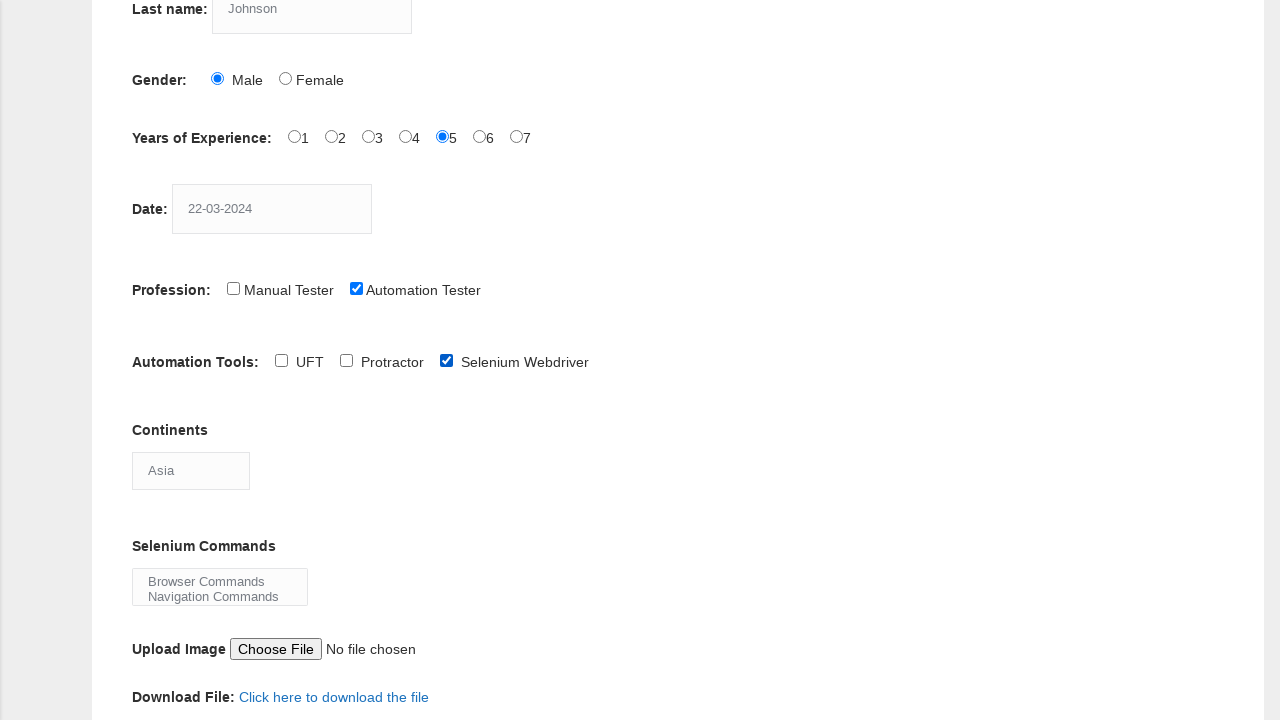

Clicked on continents dropdown at (191, 470) on #continents
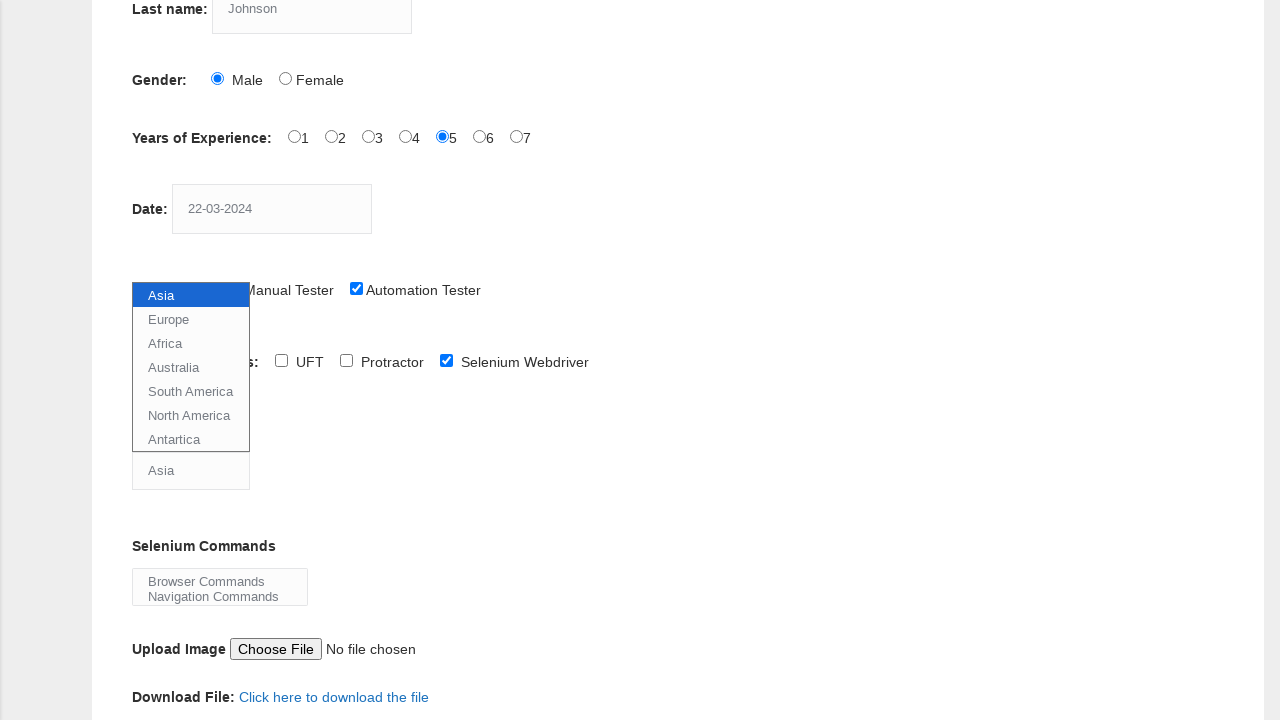

Selected 'Europe' from continents dropdown on #continents
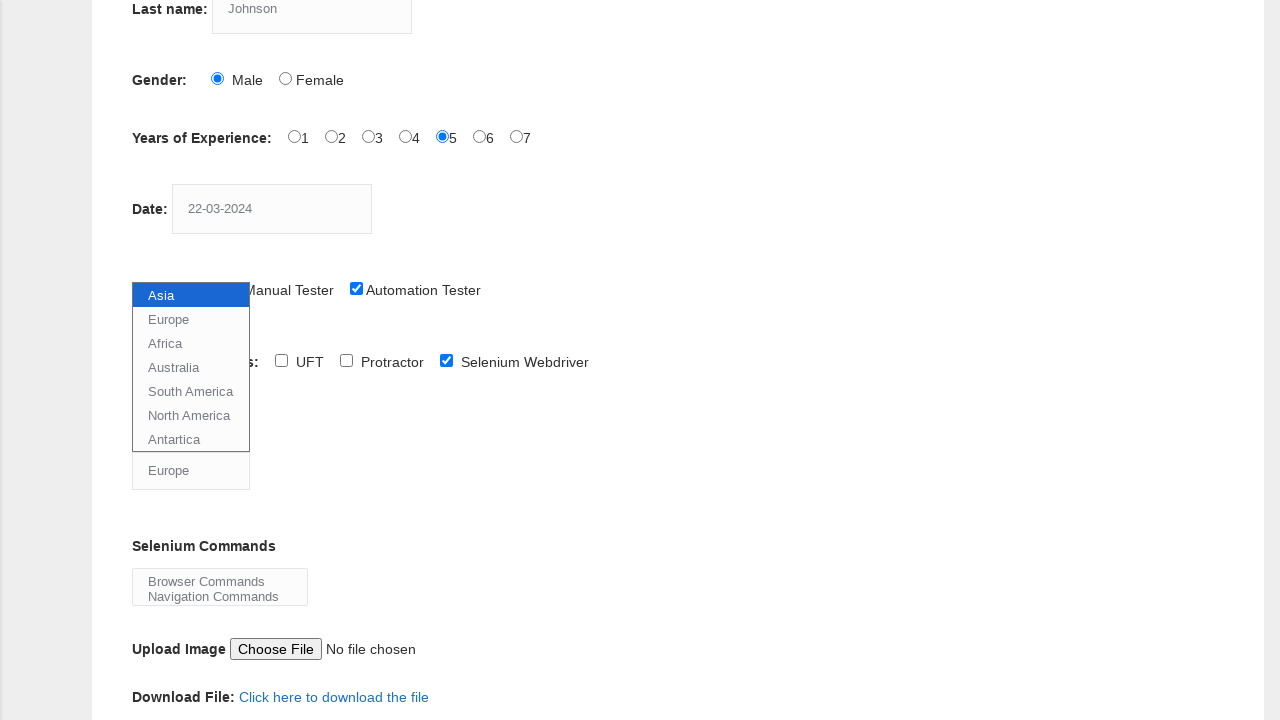

Selected 'Browser Commands' from selenium commands multi-select on #selenium_commands
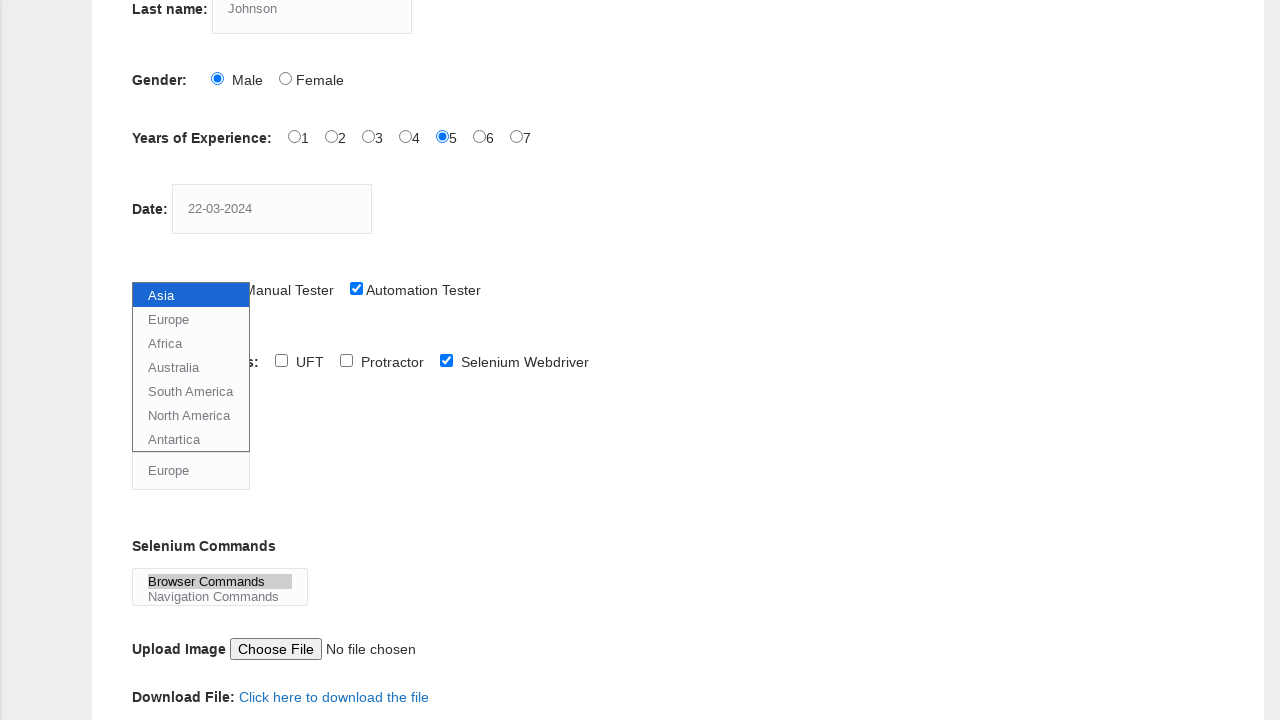

Scrolled down to view submit button
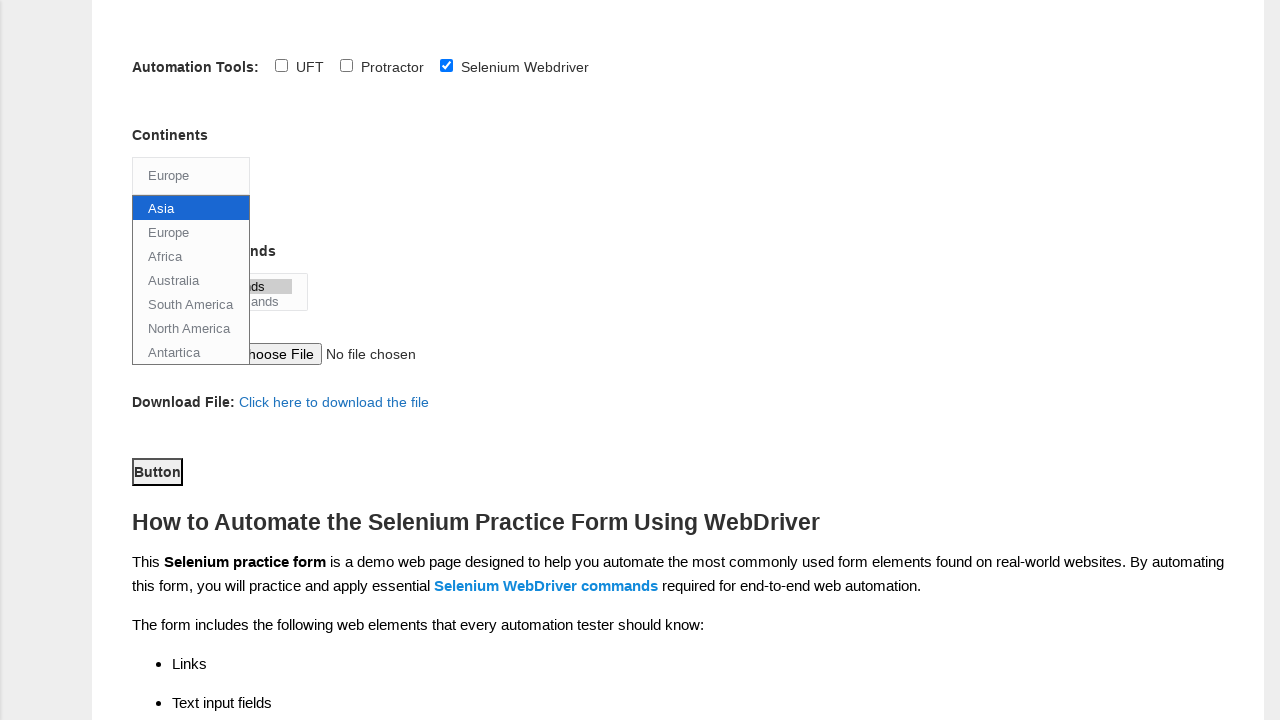

Clicked submit button to complete form at (157, 472) on #submit
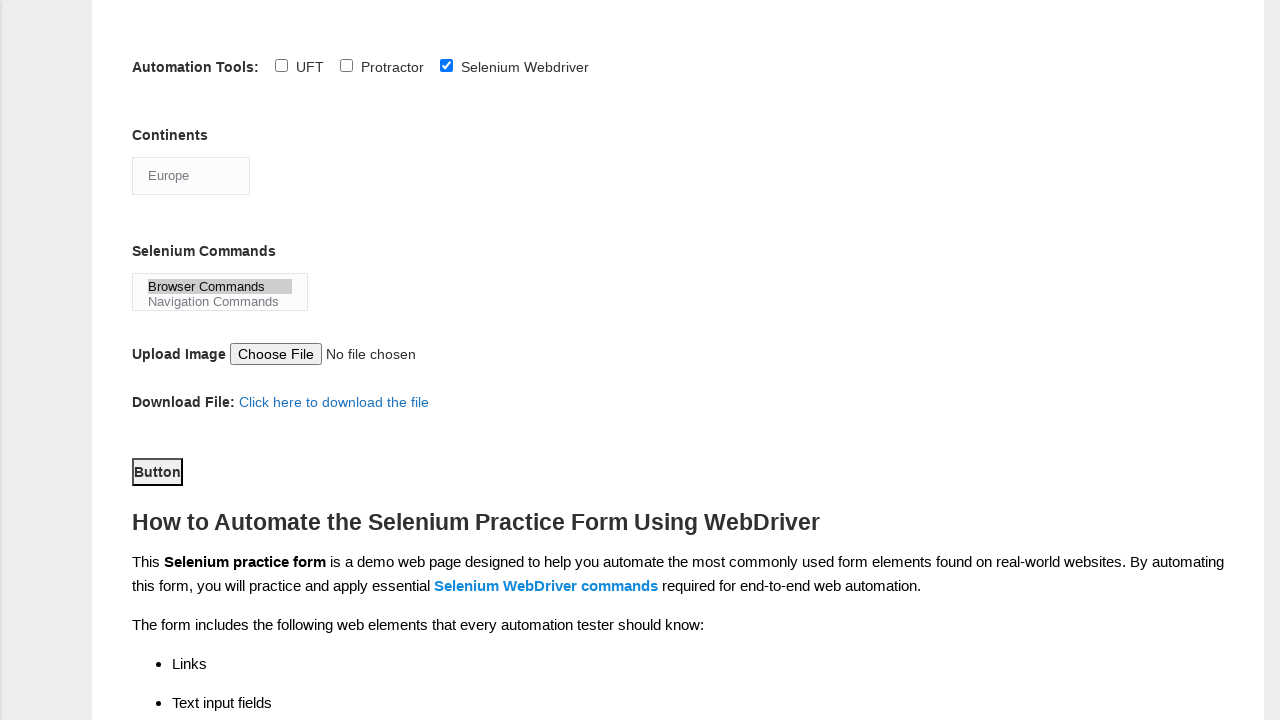

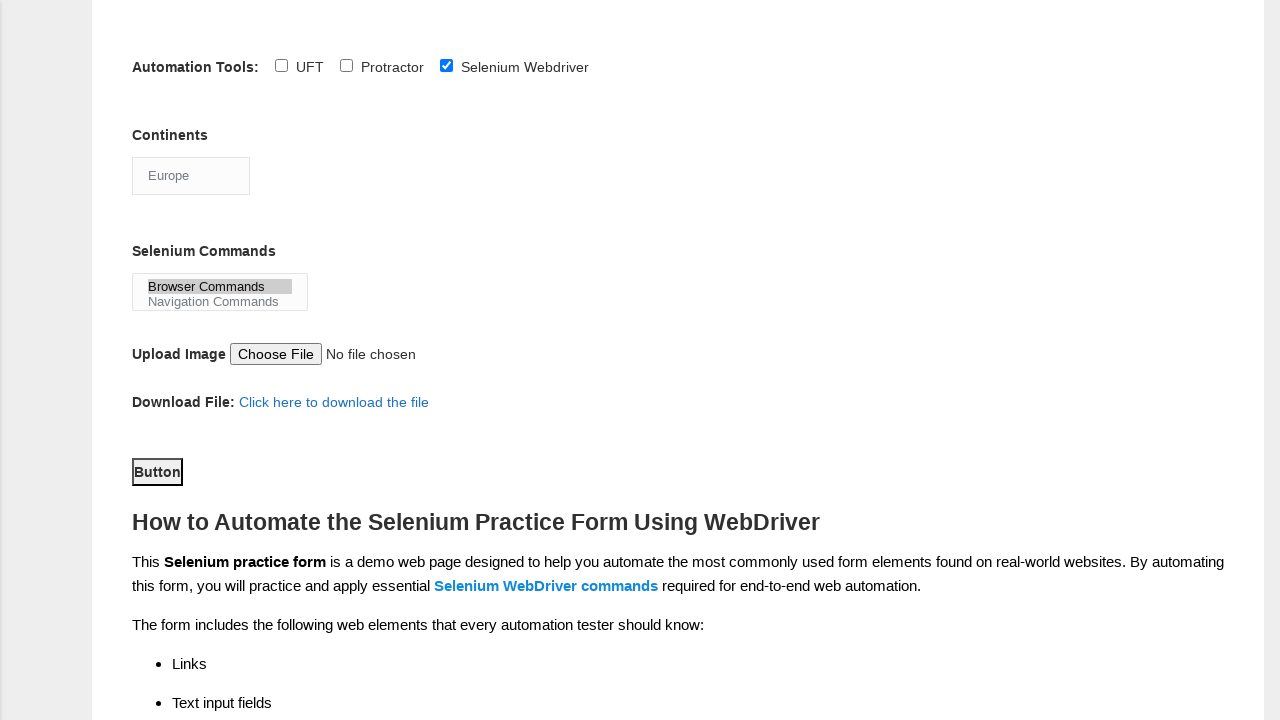